Tests dynamic loading functionality by clicking a start button and waiting for dynamically loaded content to appear

Starting URL: http://the-internet.herokuapp.com/dynamic_loading/1

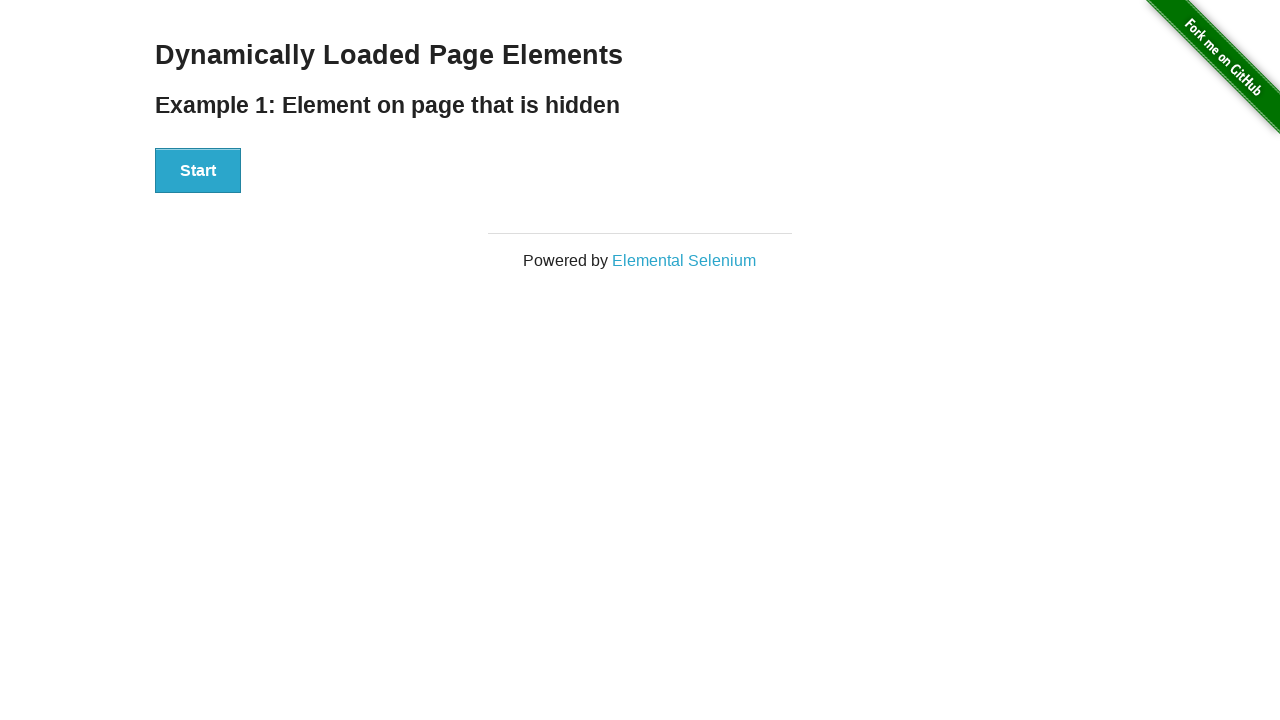

Navigated to dynamic loading test page
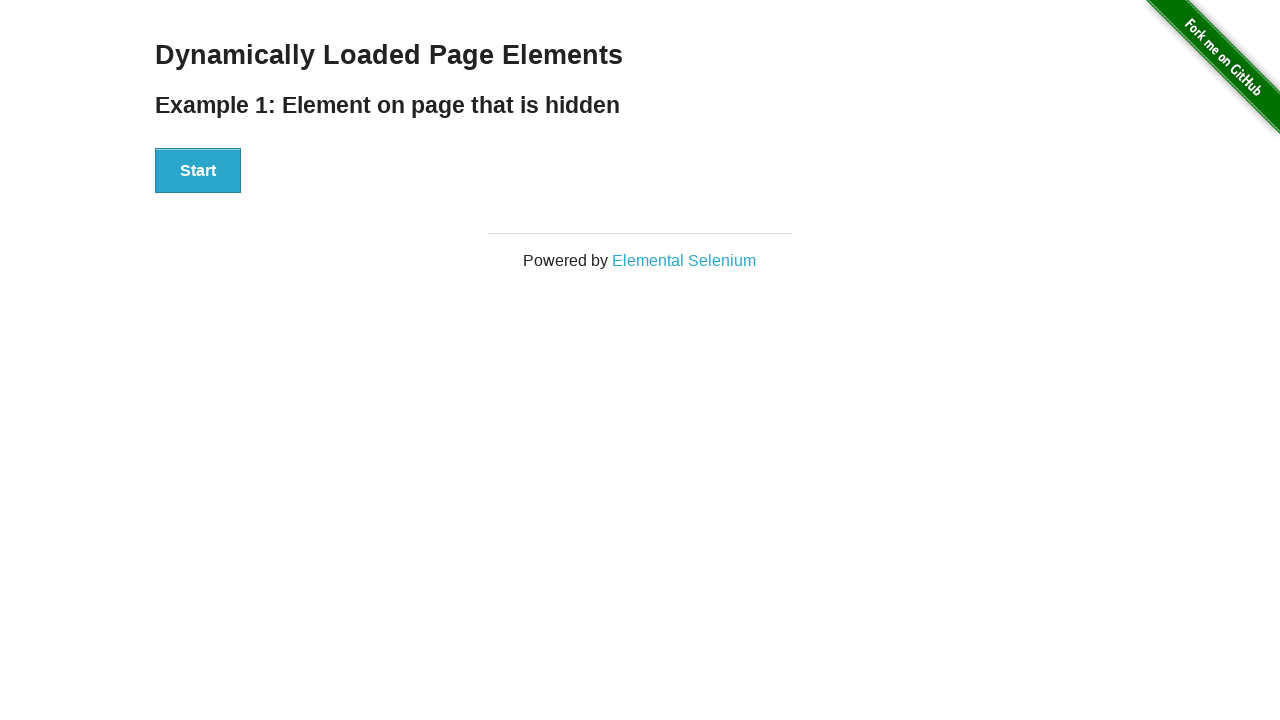

Clicked start button to trigger dynamic loading at (198, 171) on div#start button
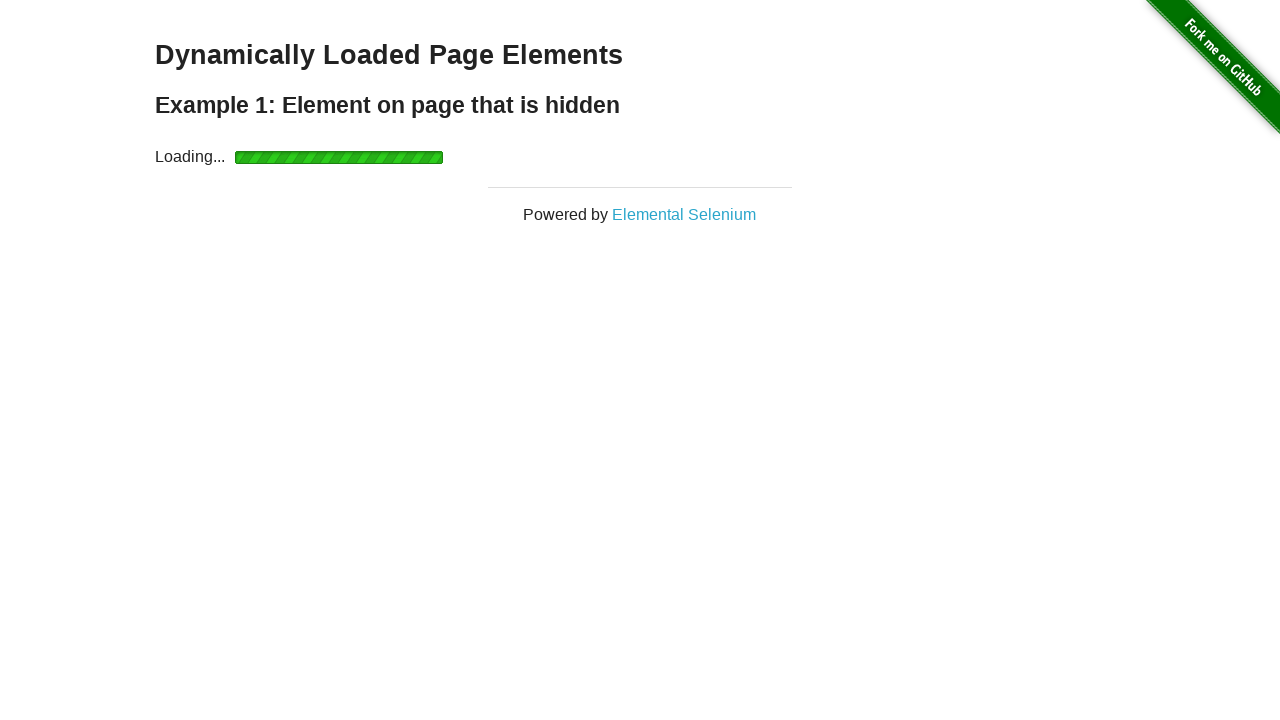

Dynamically loaded content appeared
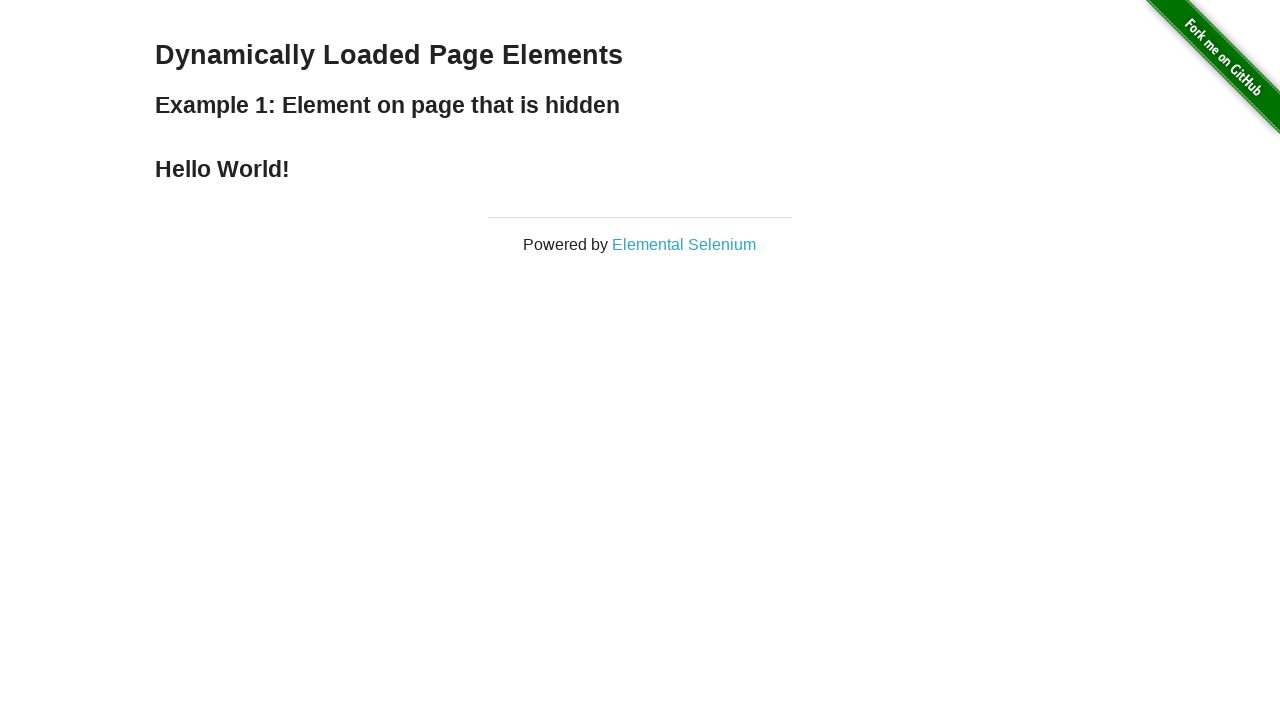

Retrieved text content from loaded element
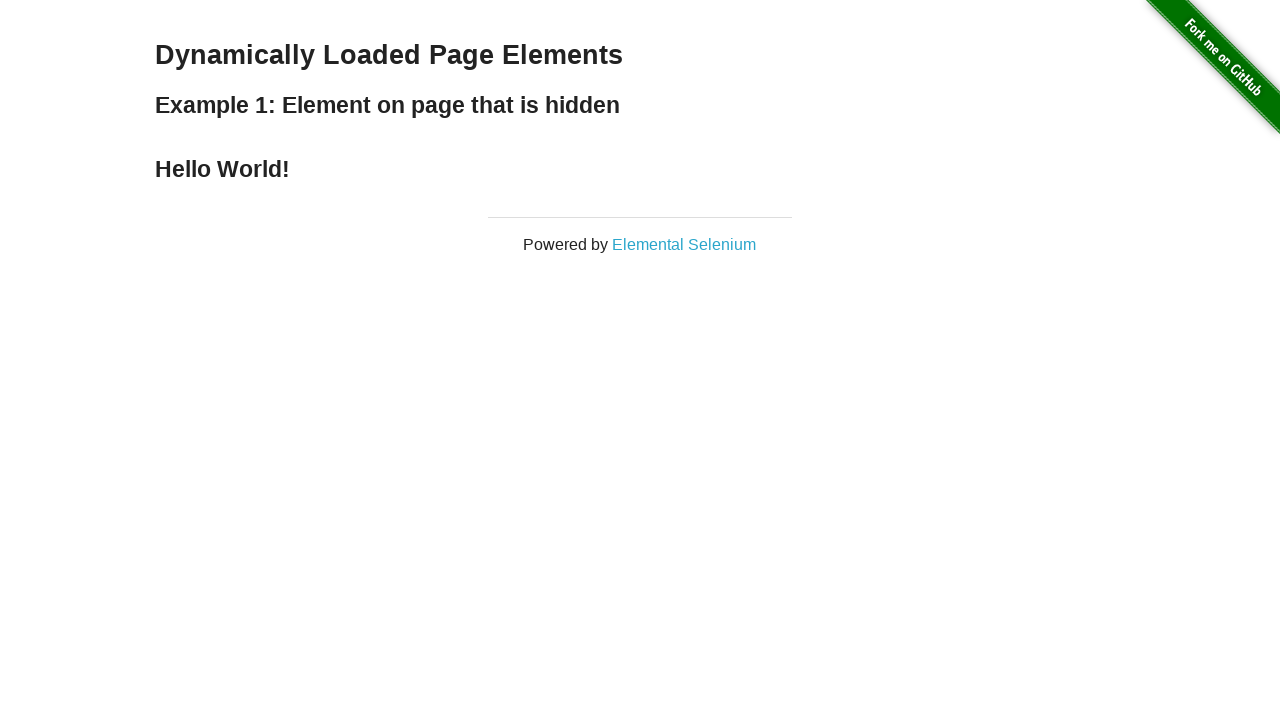

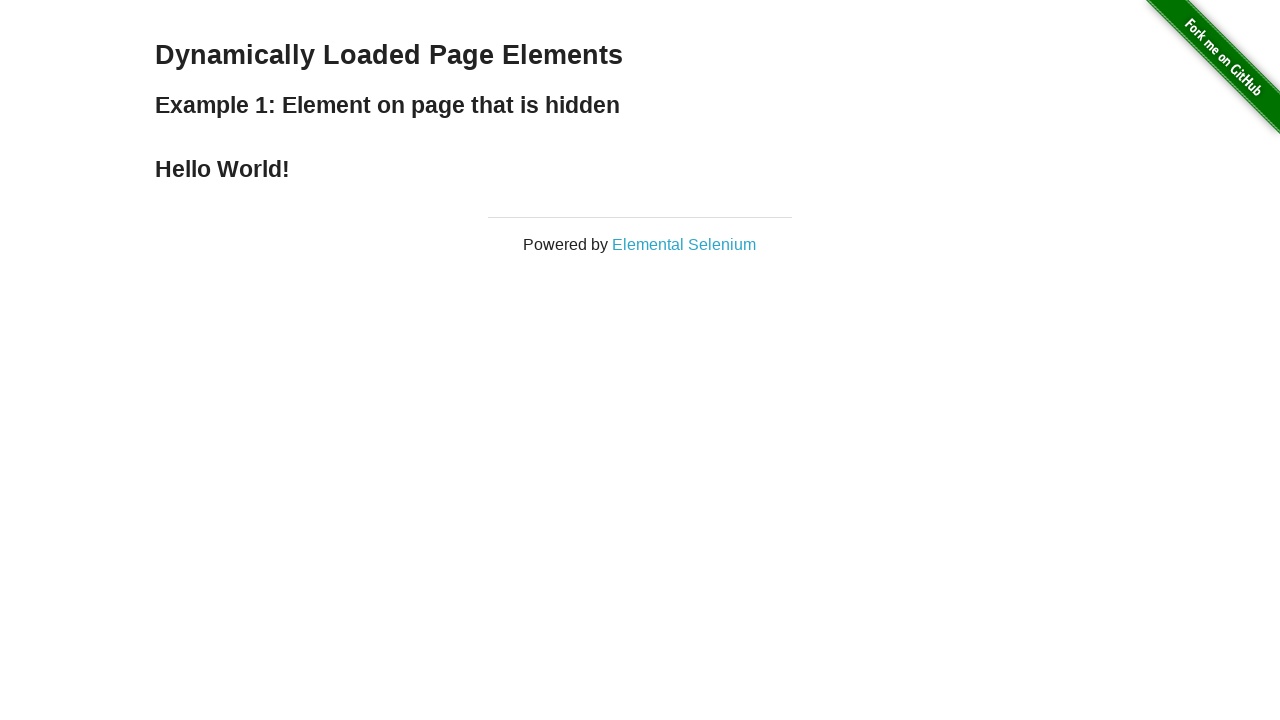